Tests a math calculator by performing a series of operations (1 + 200 - 200 ÷ 555 × 555) and verifying the result equals 1

Starting URL: https://www.calculator.net/math-calculator.html

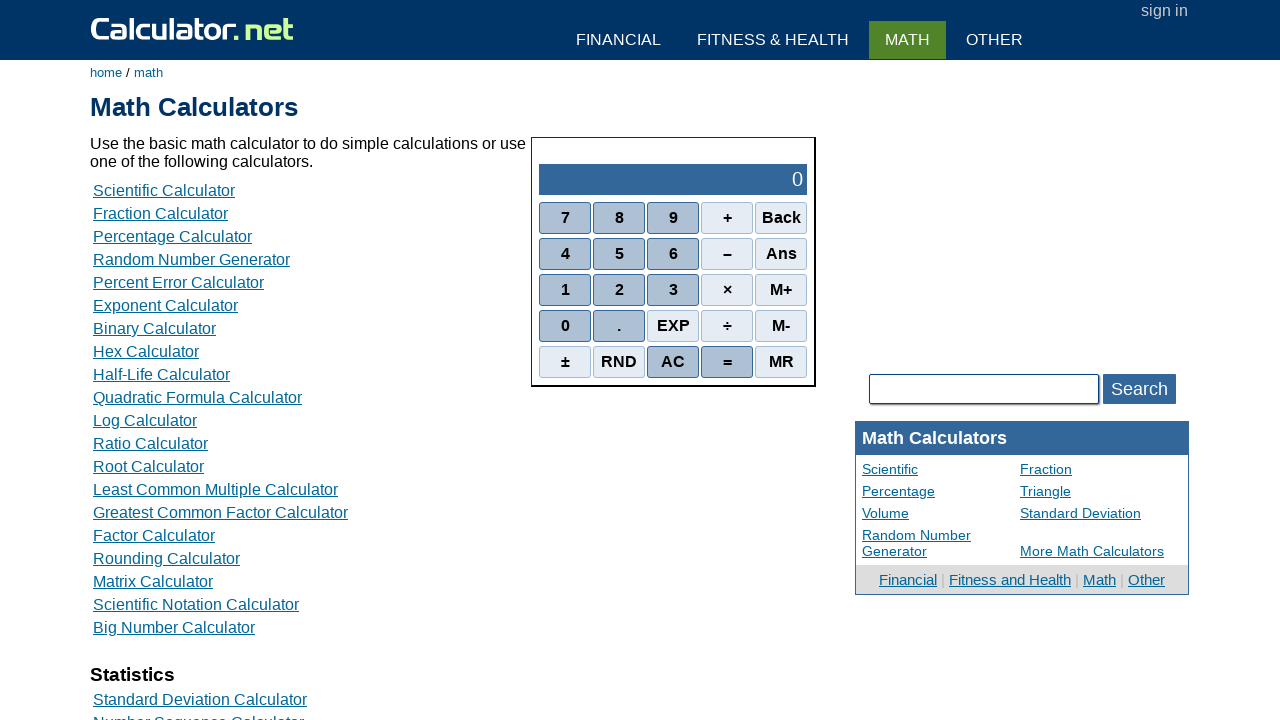

Clicked button '1' to enter first number at (565, 290) on div:nth-child(3) > .scinm:nth-child(1)
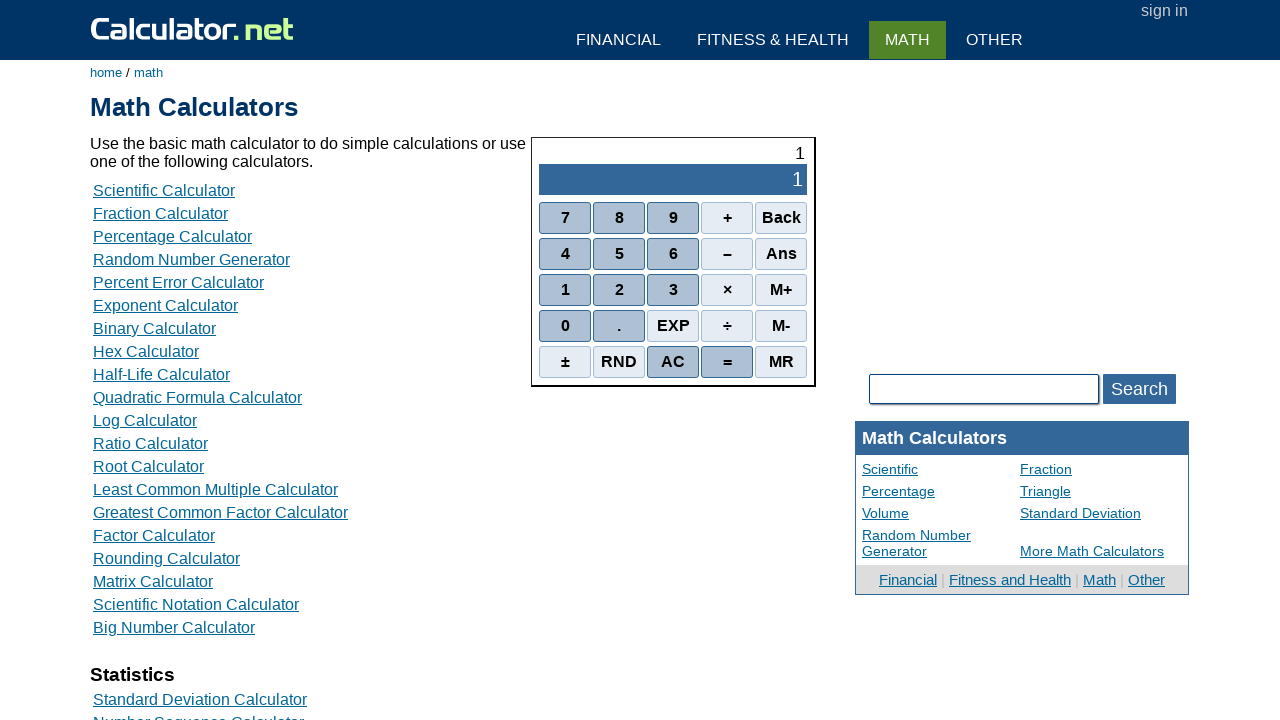

Clicked addition operator at (727, 218) on div:nth-child(1) > .sciop:nth-child(4)
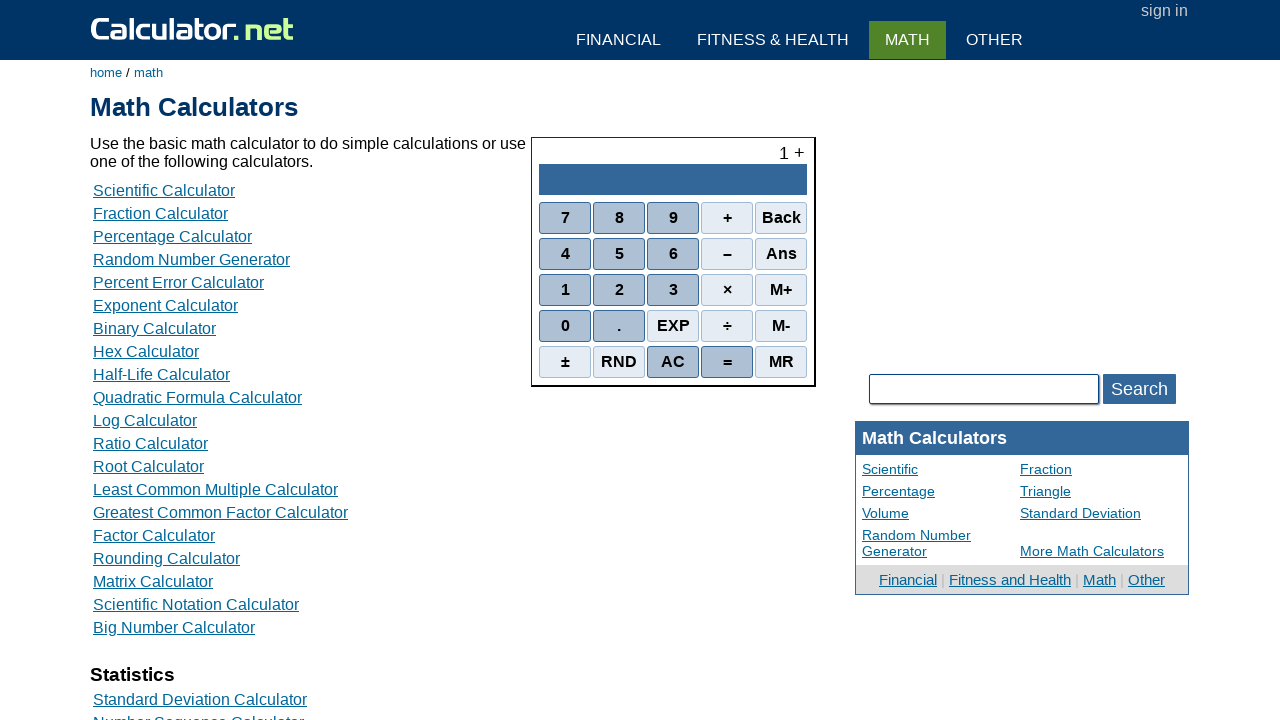

Clicked button '2' at (619, 290) on div:nth-child(3) > .scinm:nth-child(2)
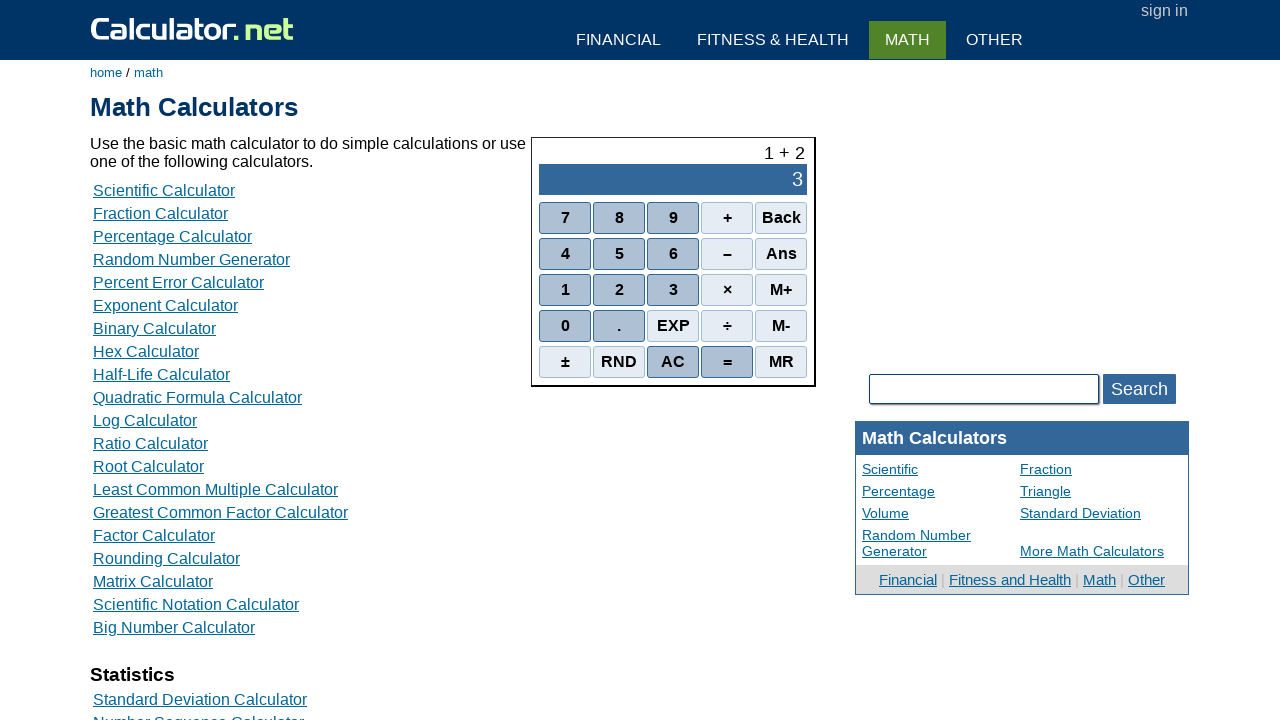

Clicked button '0' at (565, 326) on div:nth-child(4) > .scinm:nth-child(1)
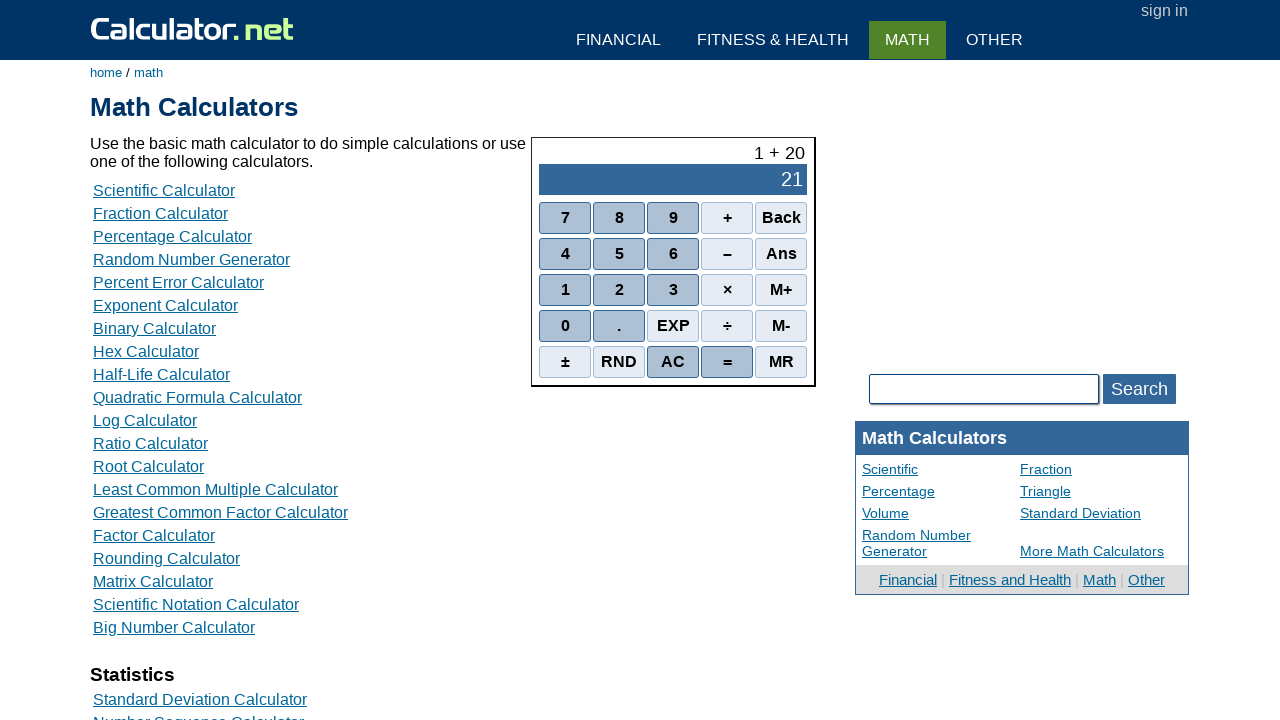

Clicked button '0' to complete '200' at (565, 326) on div:nth-child(4) > .scinm:nth-child(1)
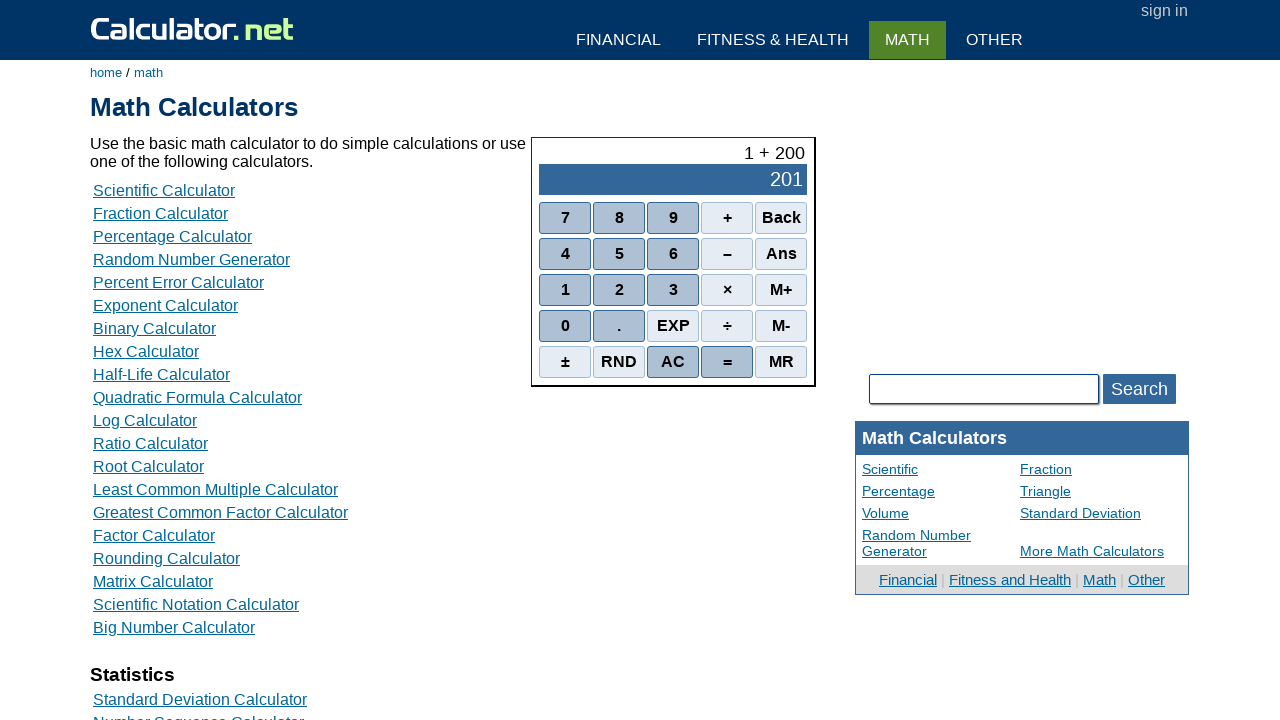

Clicked subtraction operator at (727, 254) on div:nth-child(2) > .sciop:nth-child(4)
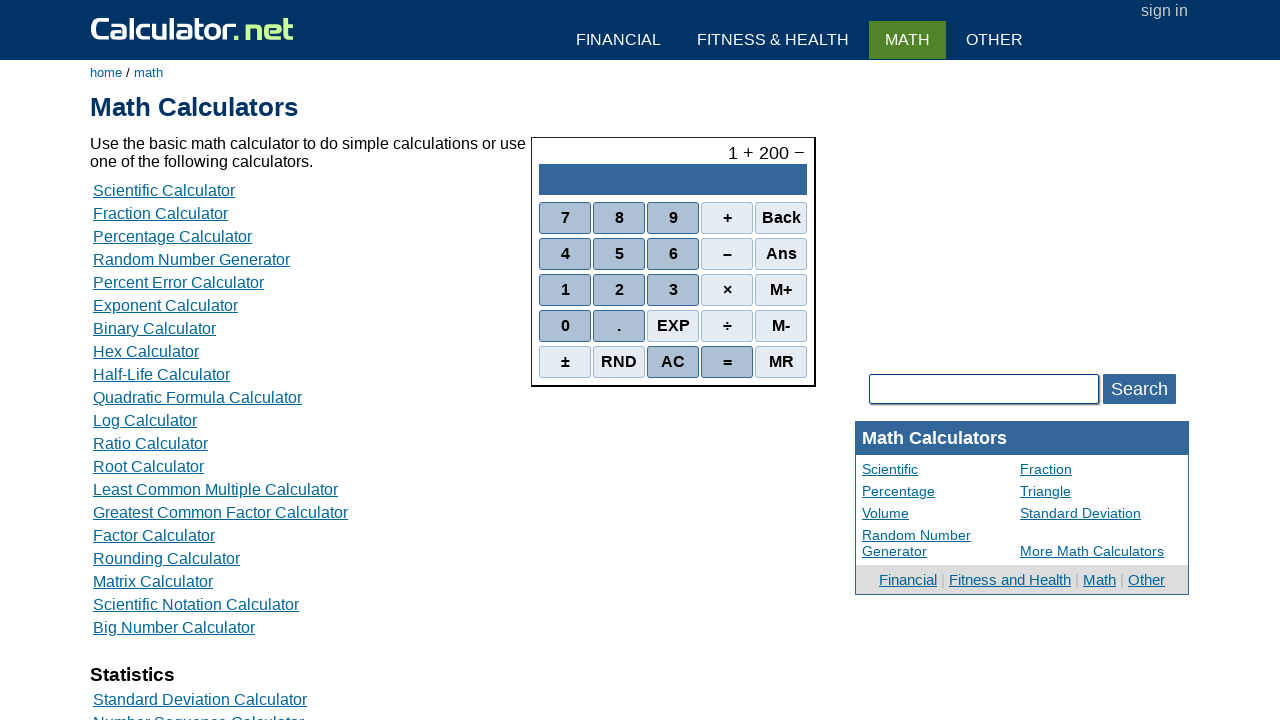

Clicked button '2' at (619, 290) on div:nth-child(3) > .scinm:nth-child(2)
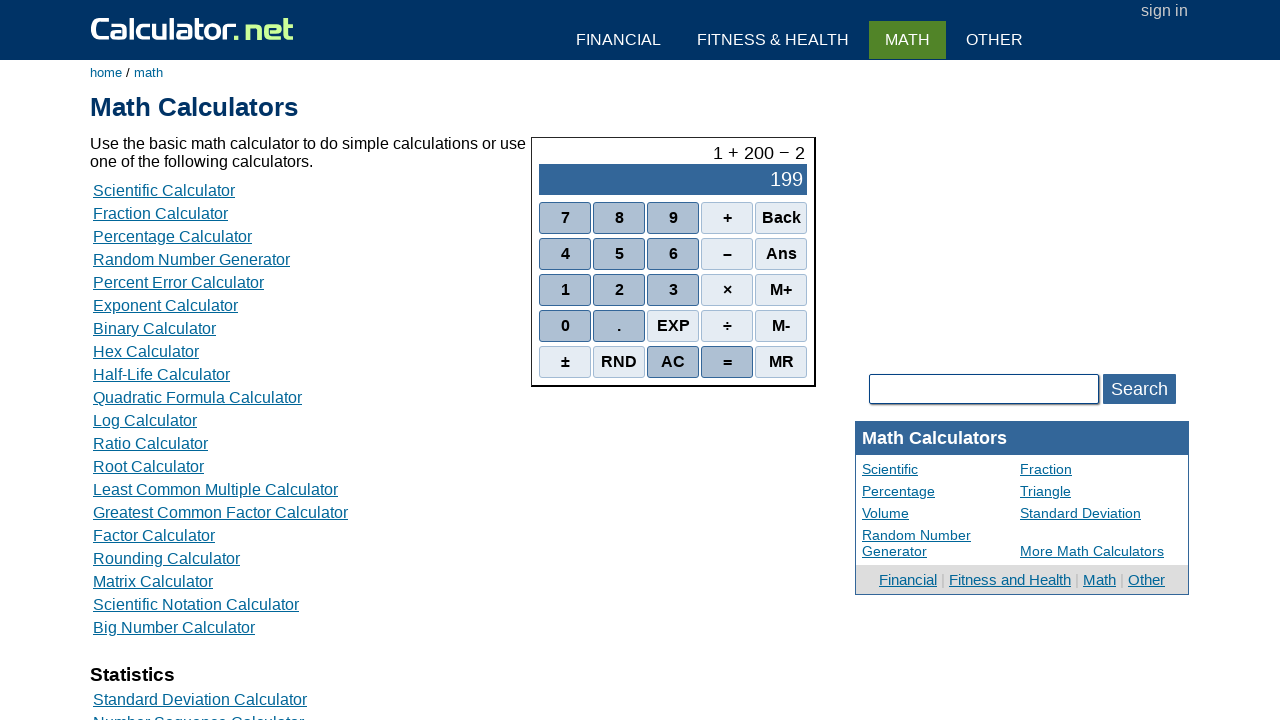

Clicked button '0' at (565, 326) on div:nth-child(4) > .scinm:nth-child(1)
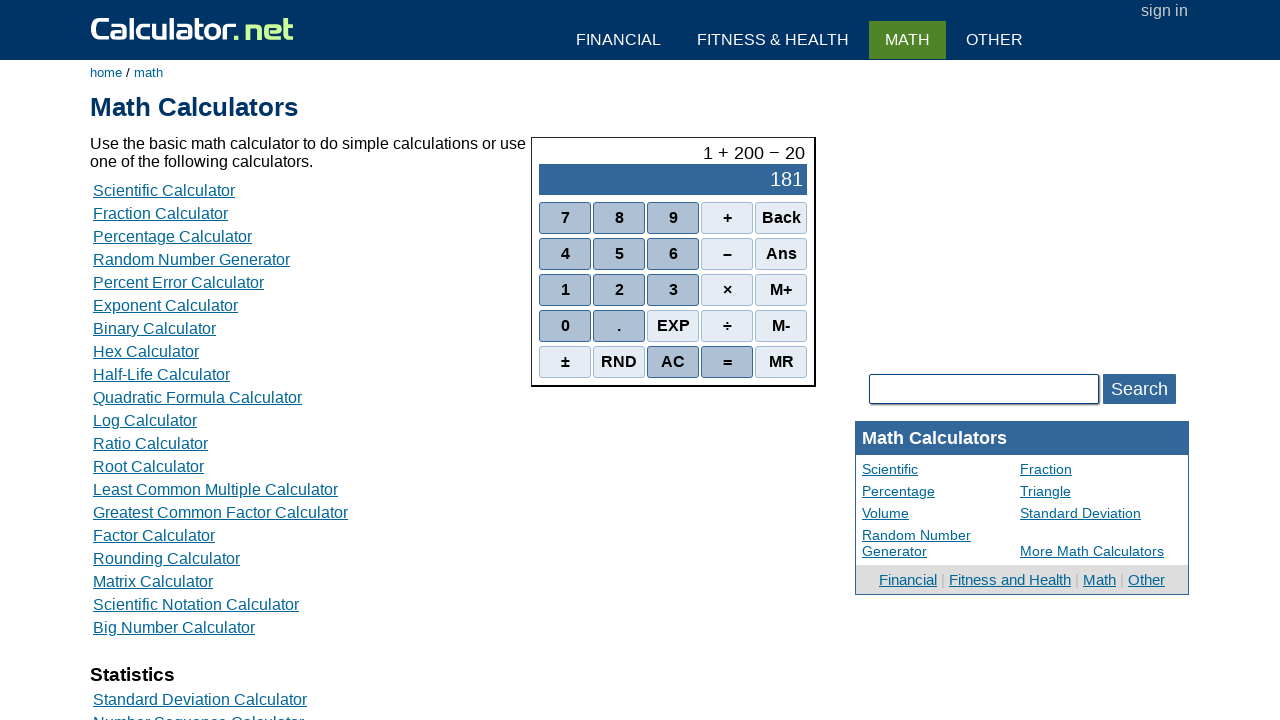

Clicked button '0' to complete '200' for subtraction at (565, 326) on div:nth-child(4) > .scinm:nth-child(1)
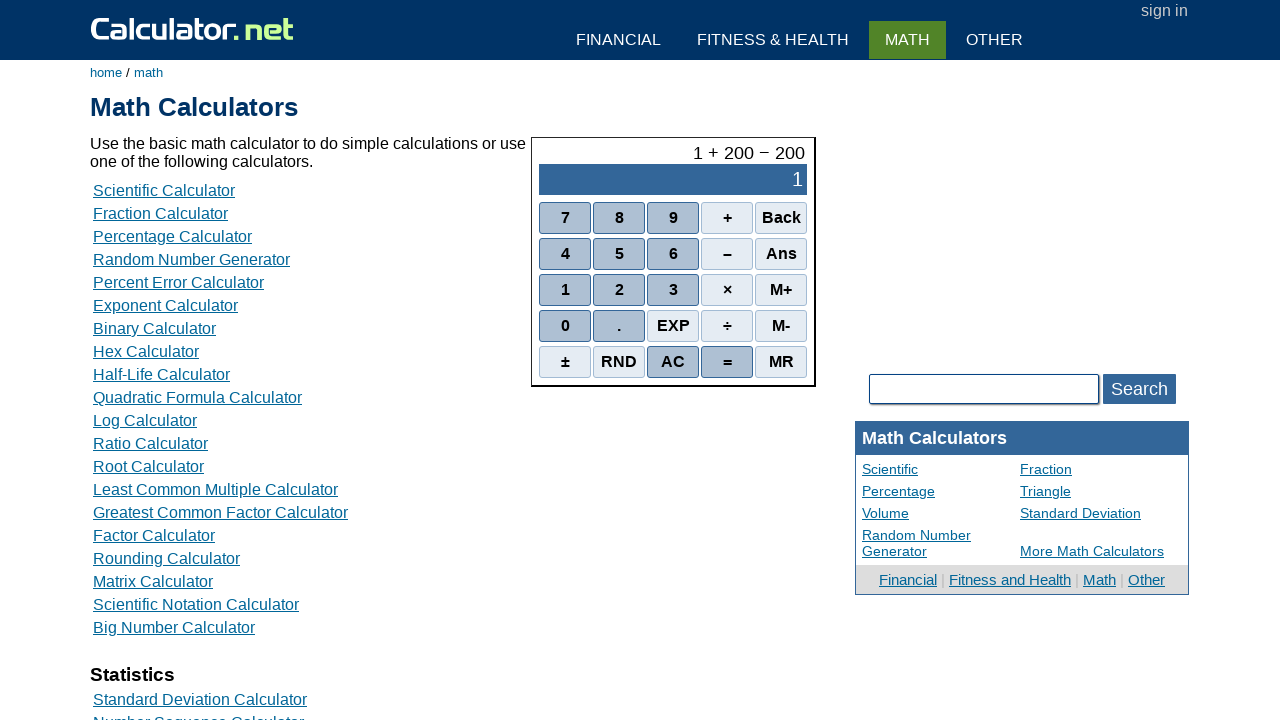

Clicked division operator at (727, 326) on div:nth-child(4) > .sciop:nth-child(4)
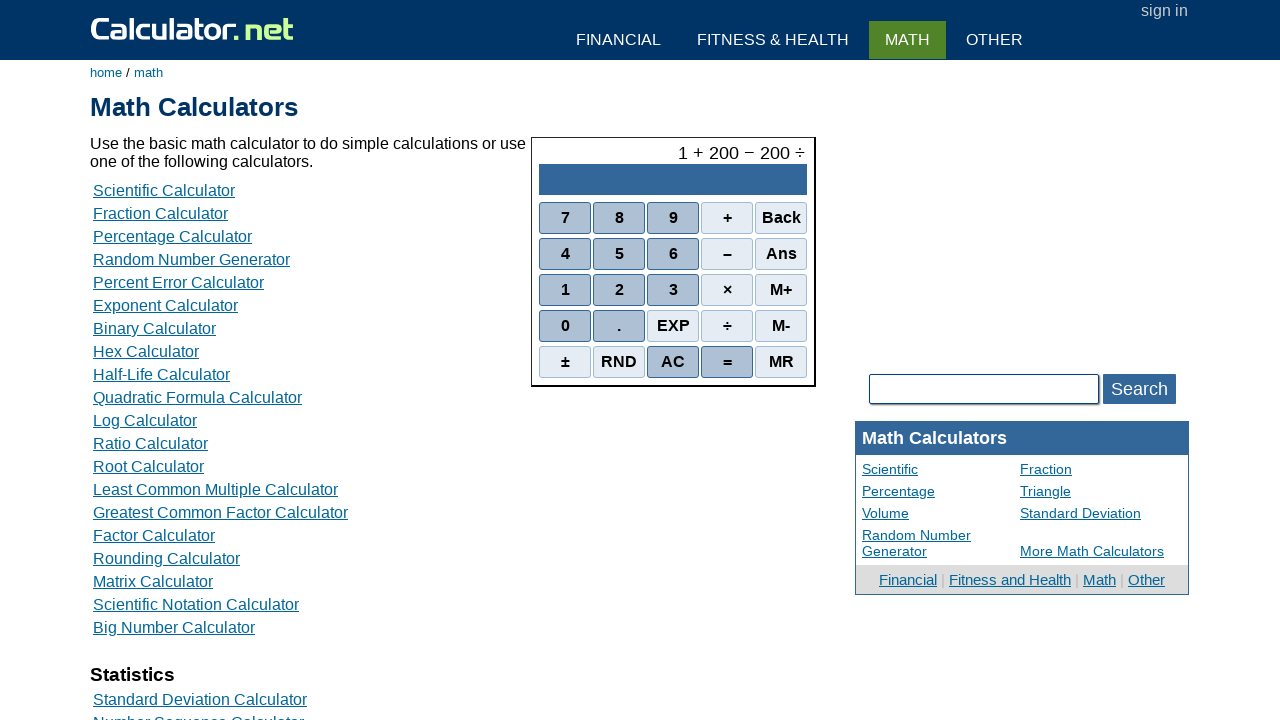

Clicked button '5' at (619, 254) on div:nth-child(2) > .scinm:nth-child(2)
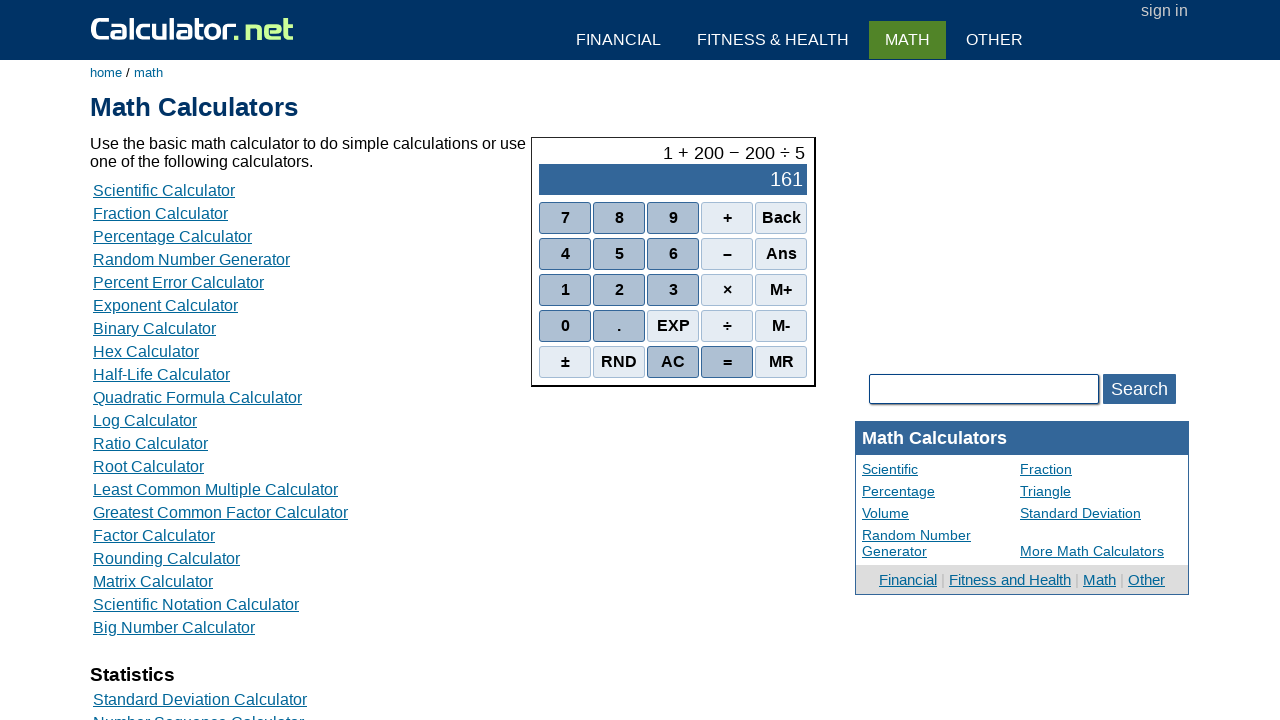

Clicked button '5' at (619, 254) on div:nth-child(2) > .scinm:nth-child(2)
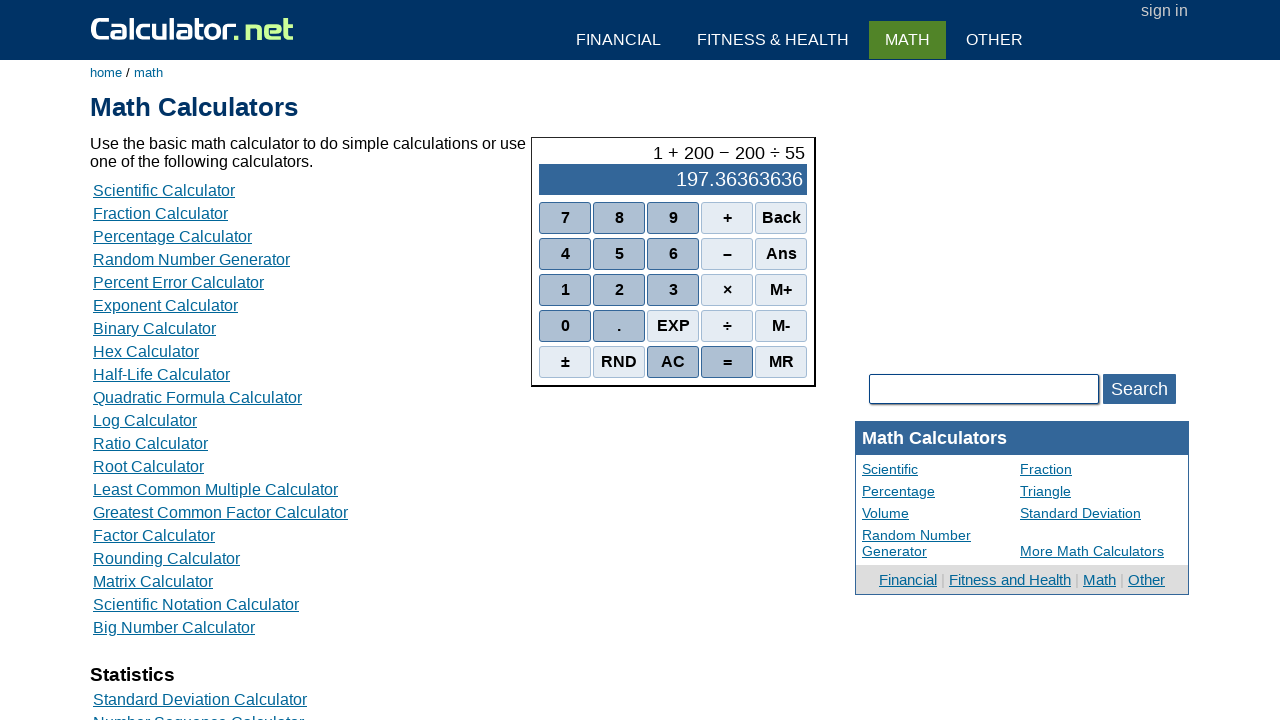

Clicked button '5' to complete '555' for division at (619, 254) on div:nth-child(2) > .scinm:nth-child(2)
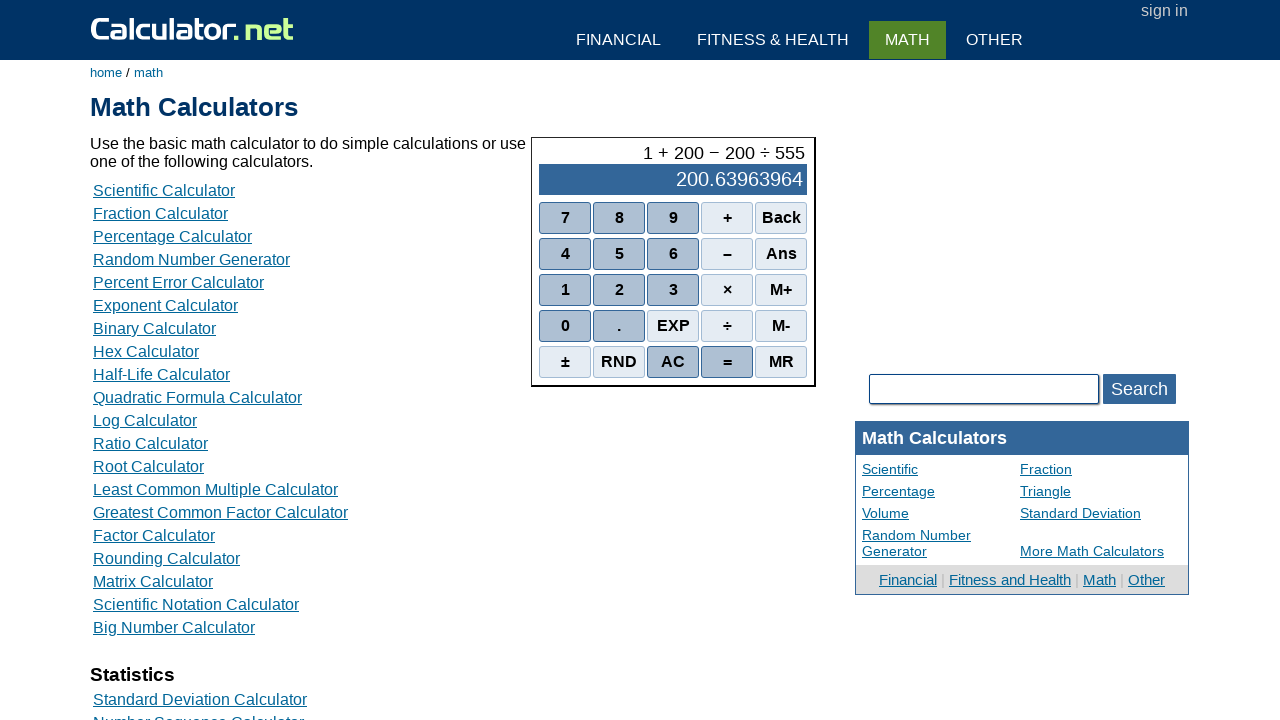

Clicked multiplication operator at (727, 290) on div:nth-child(3) > .sciop:nth-child(4)
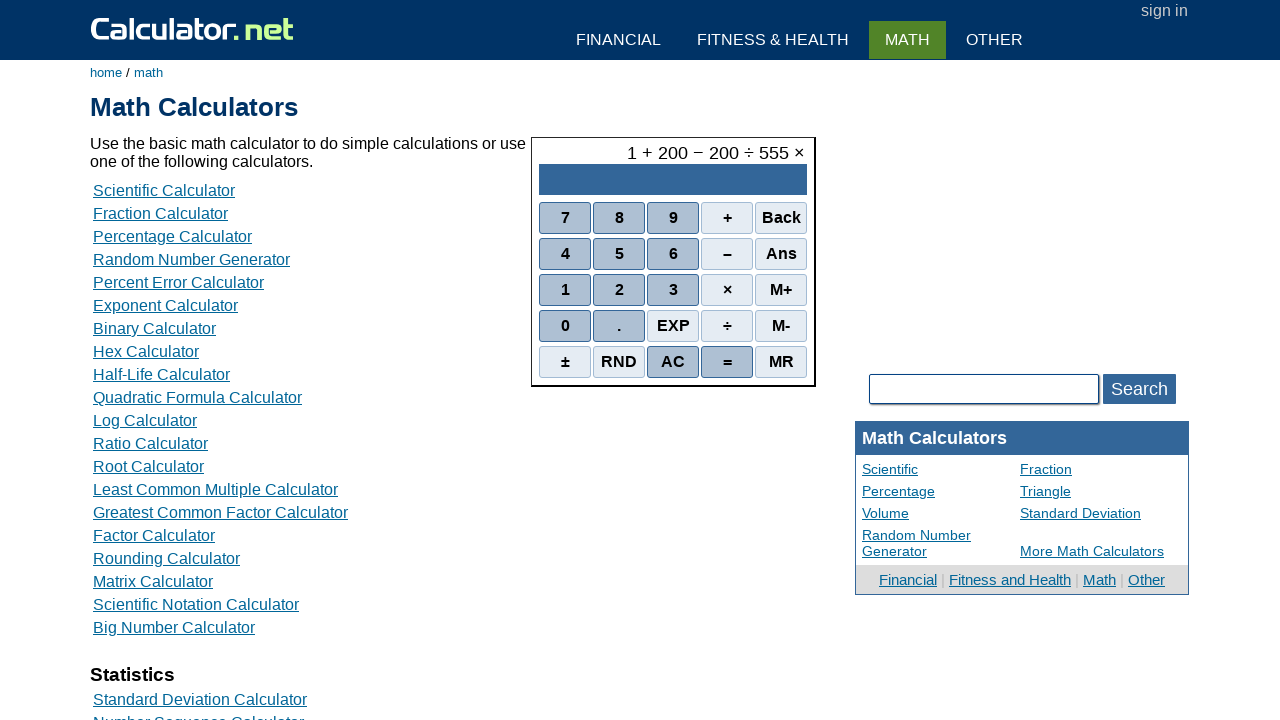

Clicked button '5' at (619, 254) on div:nth-child(2) > .scinm:nth-child(2)
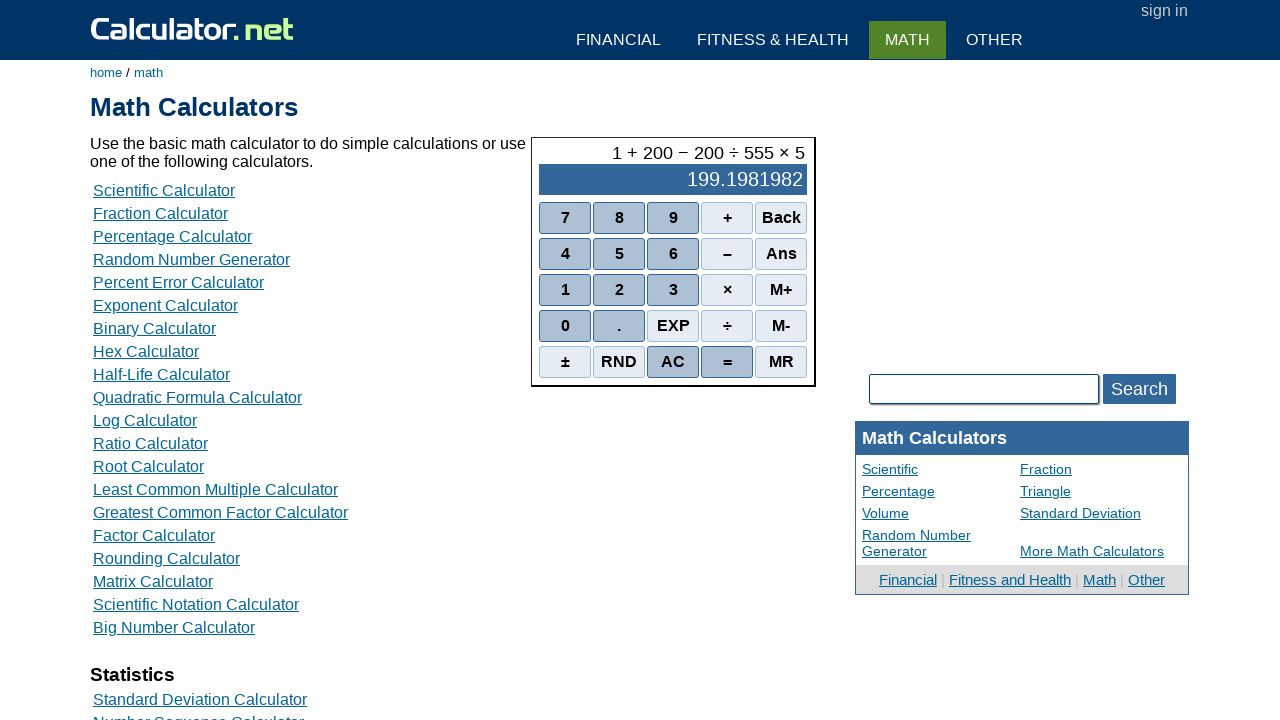

Clicked button '5' at (619, 254) on div:nth-child(2) > .scinm:nth-child(2)
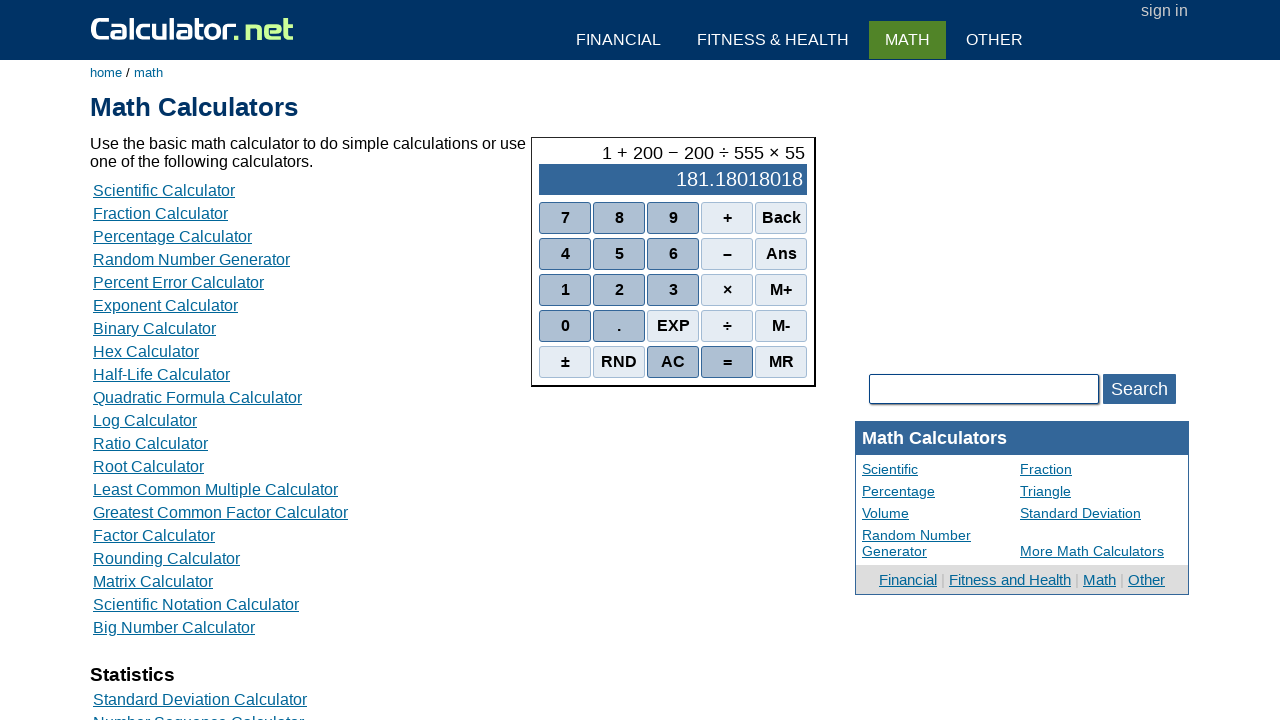

Clicked button '5' to complete '555' for multiplication at (619, 254) on div:nth-child(2) > .scinm:nth-child(2)
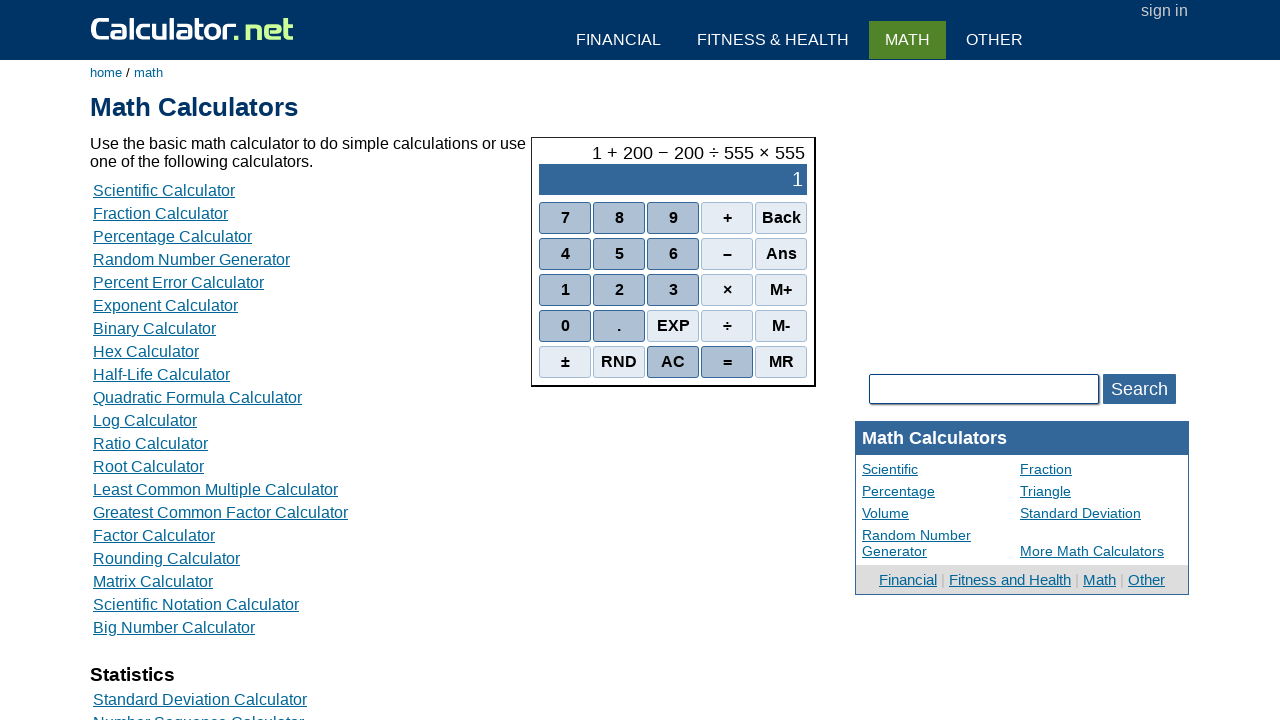

Retrieved calculator output result
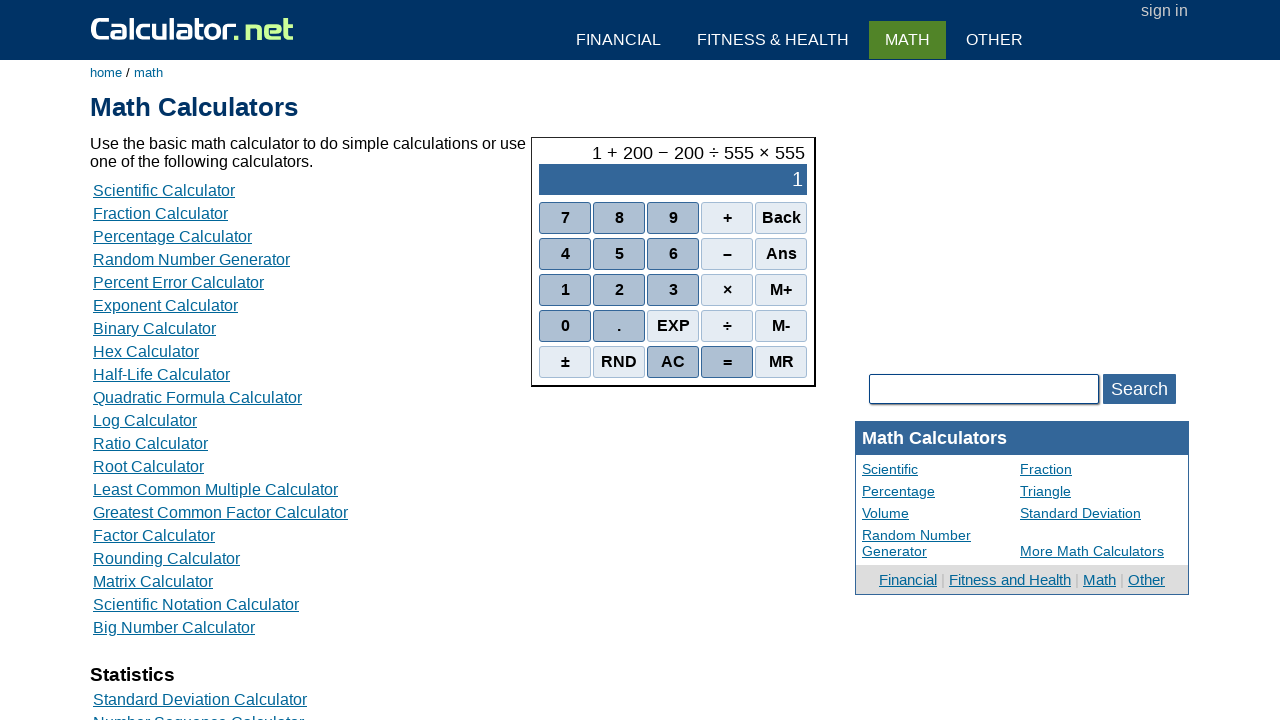

Verified result equals '1' - assertion passed
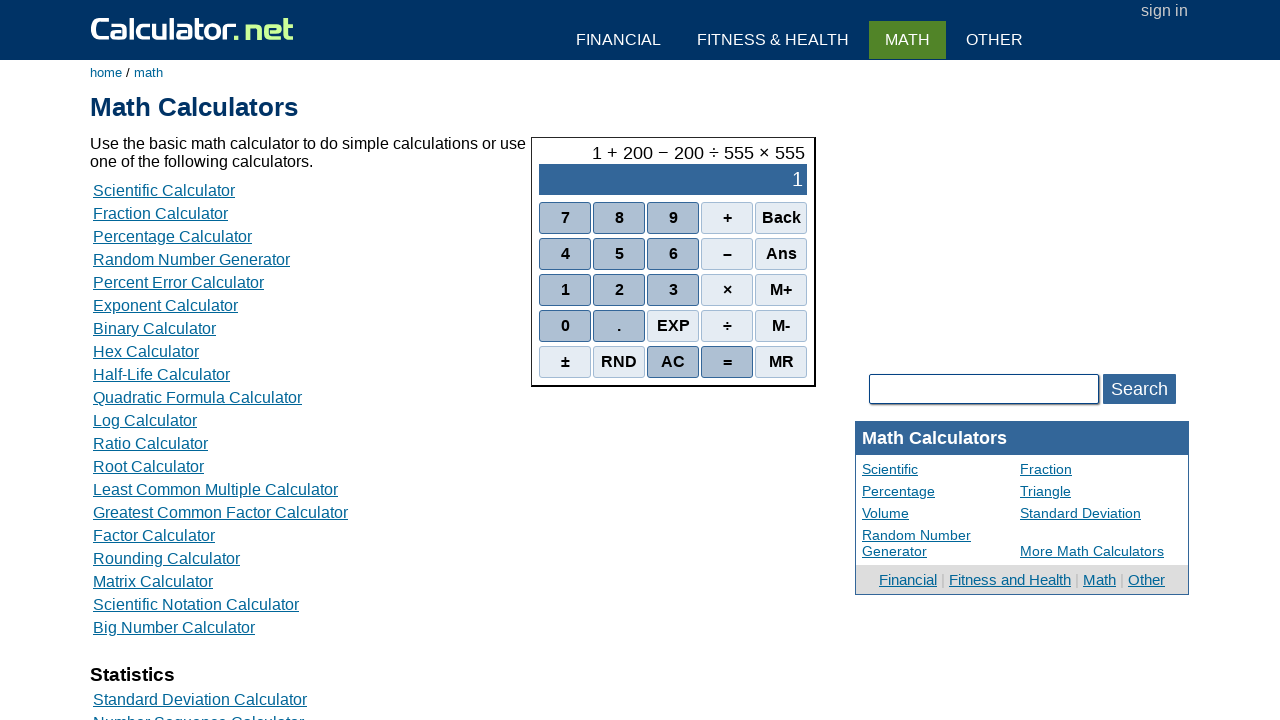

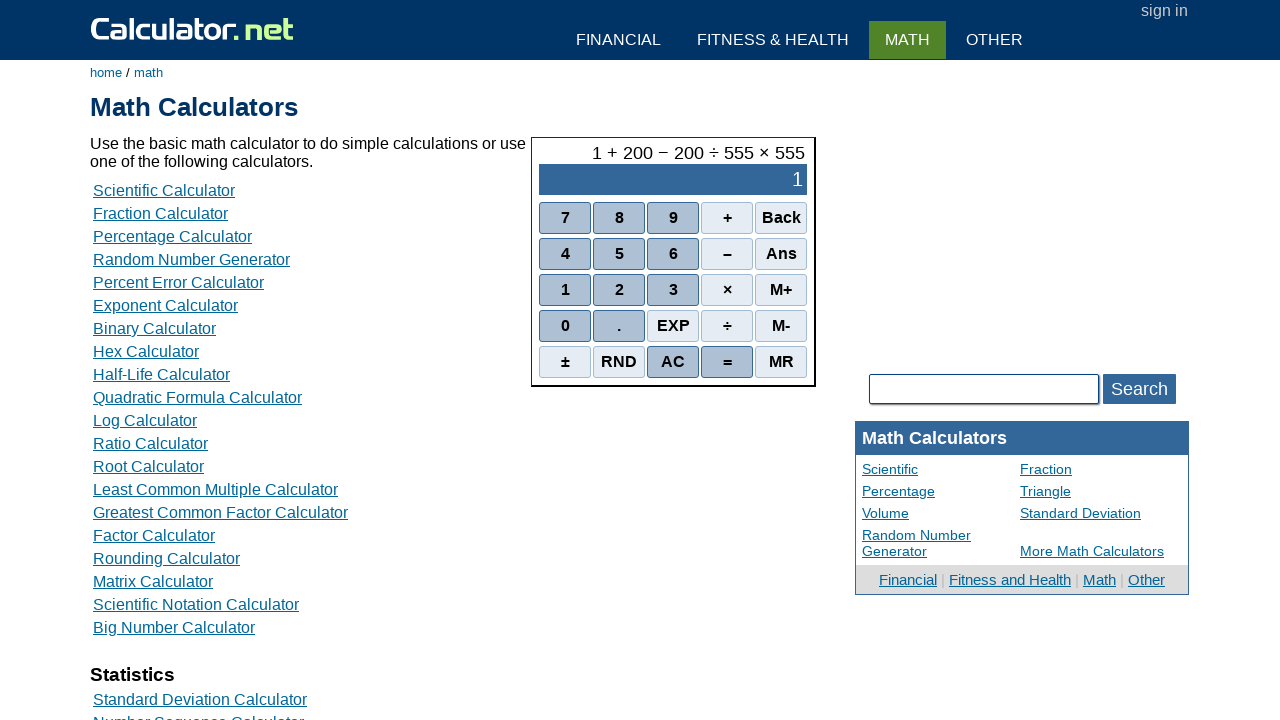